Tests frame switching functionality on the Oracle Java API documentation page by navigating between frames and clicking on package and class links (java.applet, Applet, JApplet).

Starting URL: https://docs.oracle.com/javase/8/docs/api/

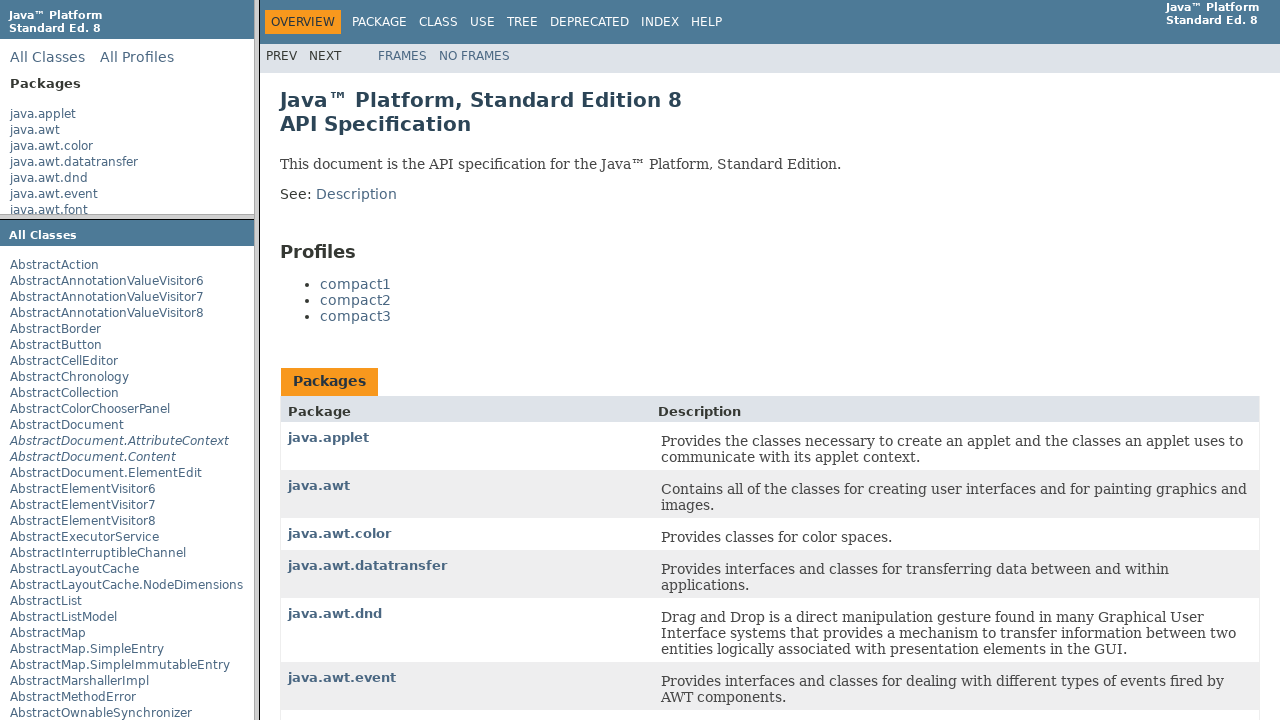

Switched to first frame and clicked on java.applet link at (43, 114) on frame >> nth=0 >> internal:control=enter-frame >> internal:role=link[name="java.
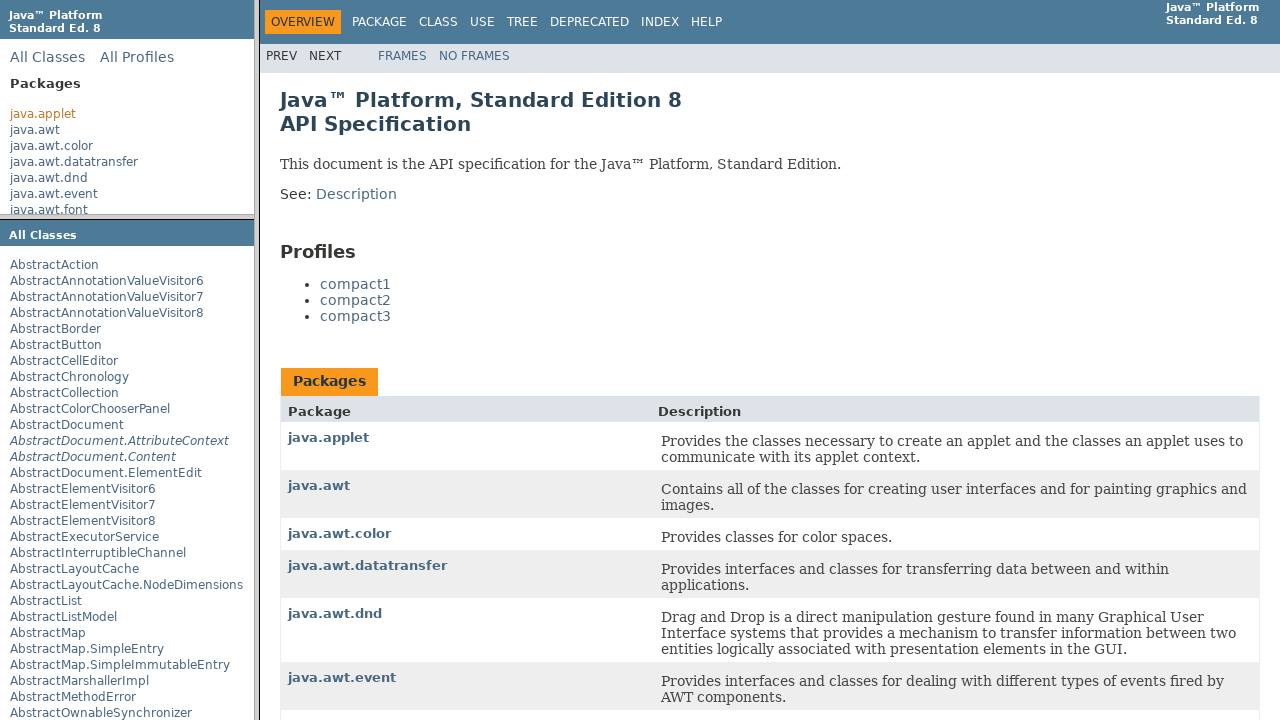

Switched to packageFrame and clicked on Applet link at (30, 382) on frame[name='packageFrame'] >> internal:control=enter-frame >> internal:role=link
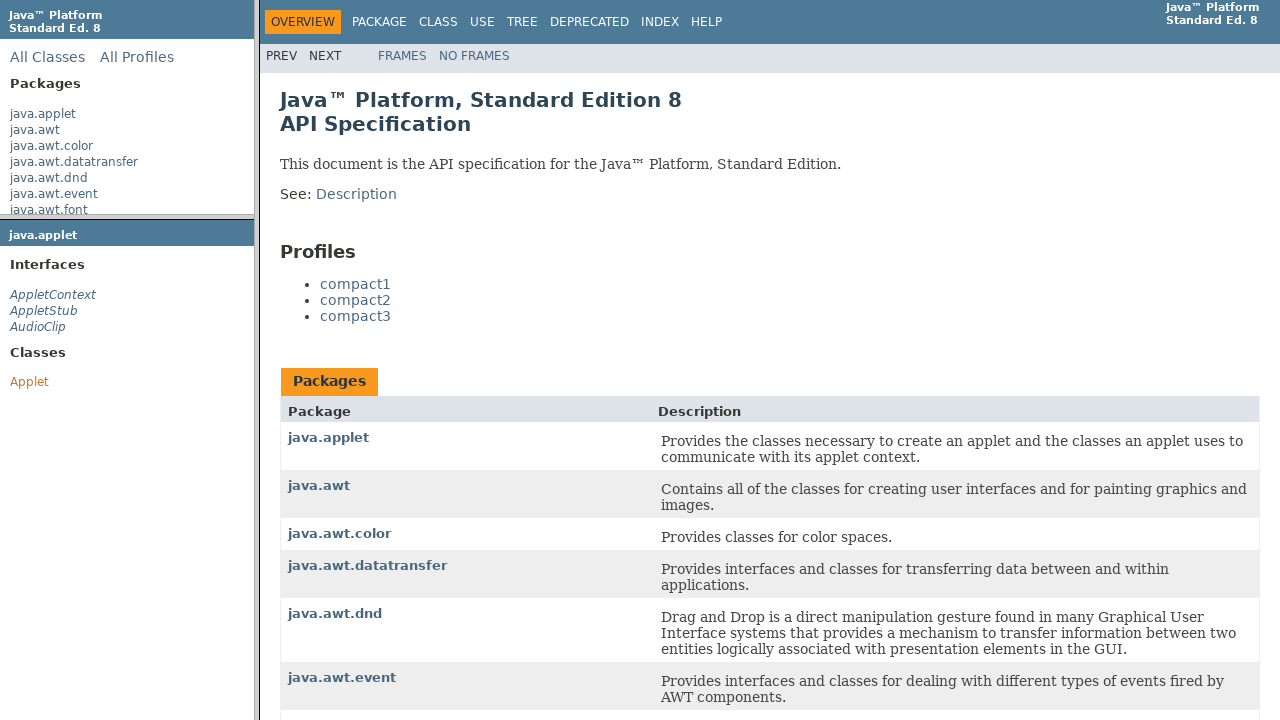

Switched to classFrame and clicked on JApplet link at (308, 353) on frame[name='classFrame'] >> internal:control=enter-frame >> internal:role=link[n
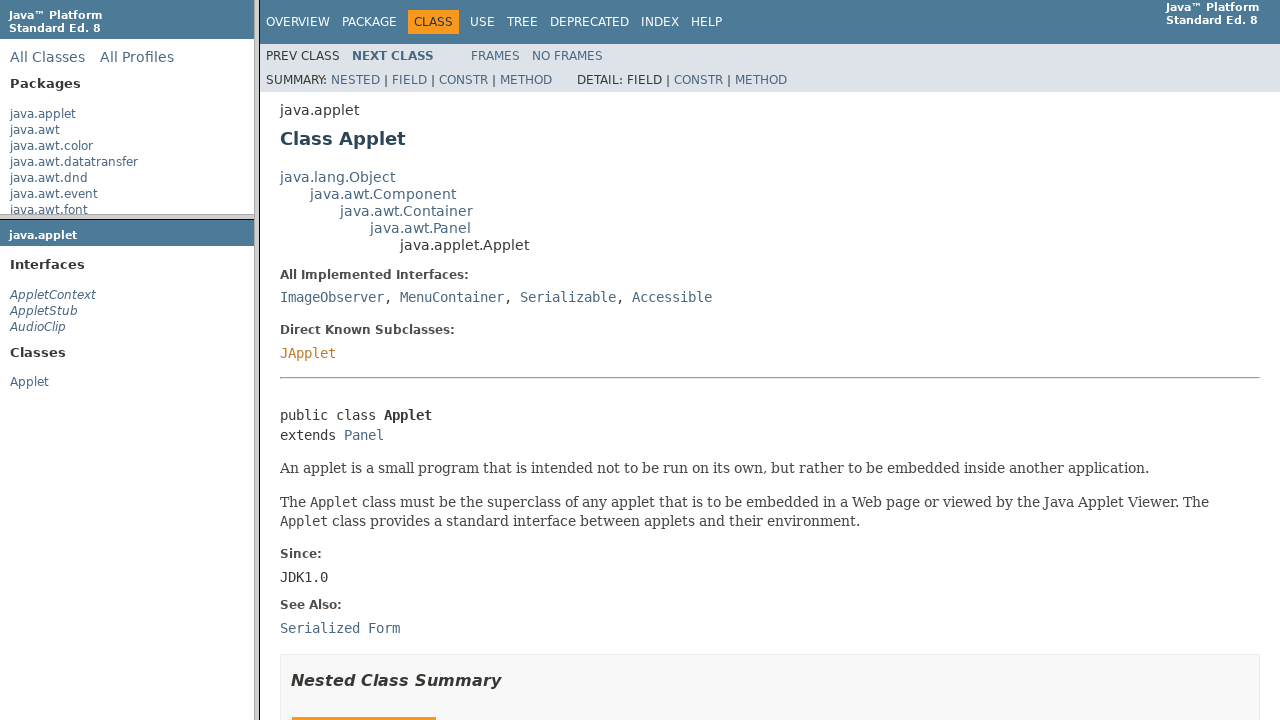

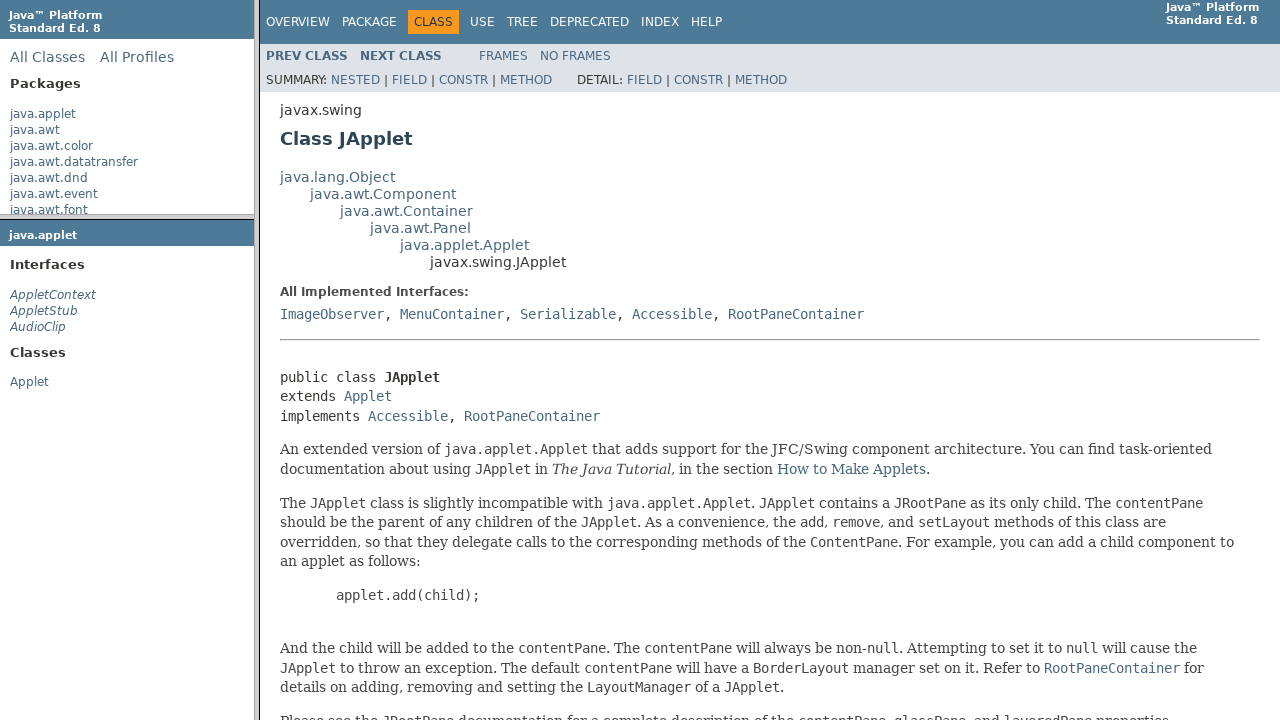